Tests navigation to the sign up page by clicking the Welcome link and then selecting the Sign Up menu item

Starting URL: https://shopdemo-alex-hot.koyeb.app/

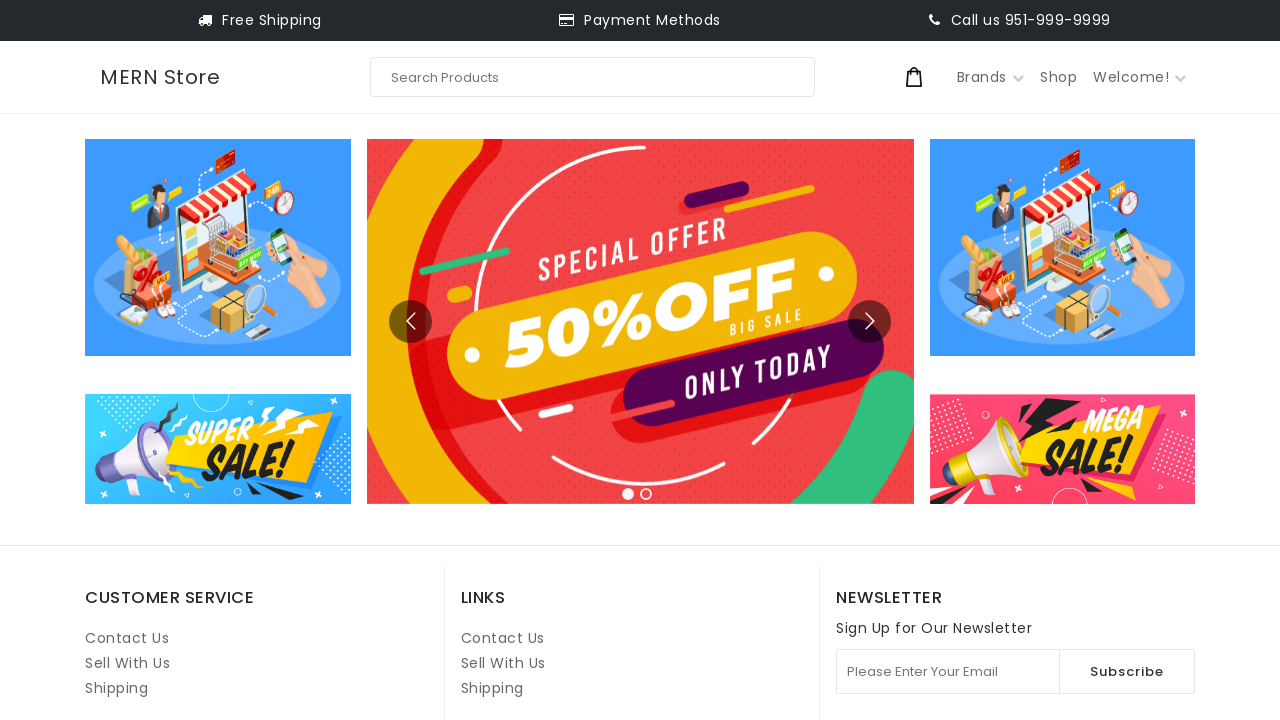

Clicked on Welcome link at (1140, 77) on internal:role=link[name="Welcome! "i]
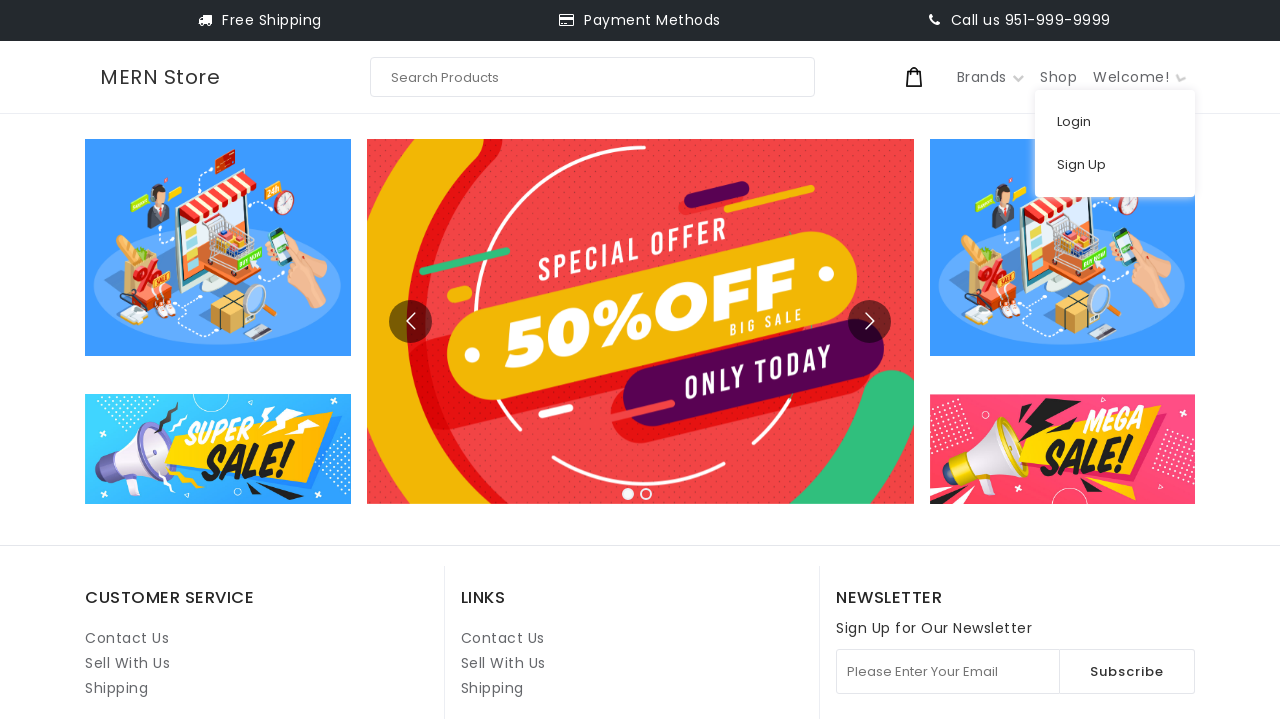

Clicked on Sign Up menu item at (1115, 165) on internal:role=menuitem[name="Sign Up"i]
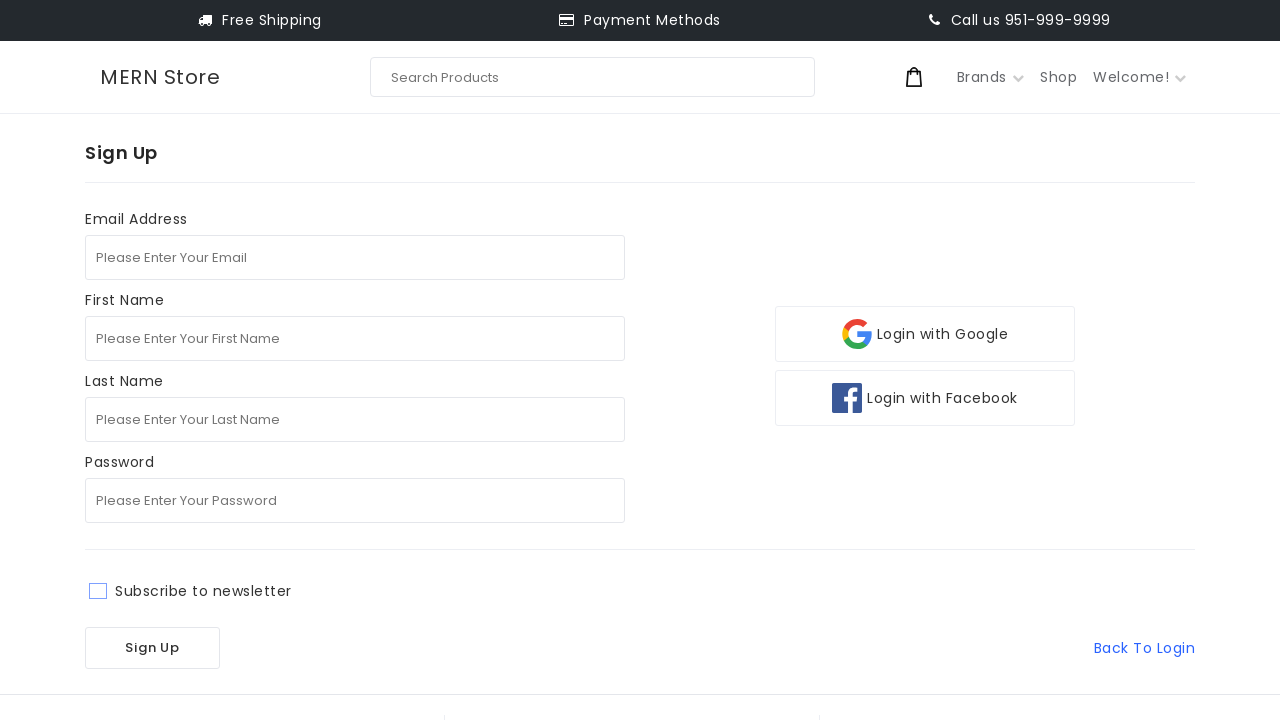

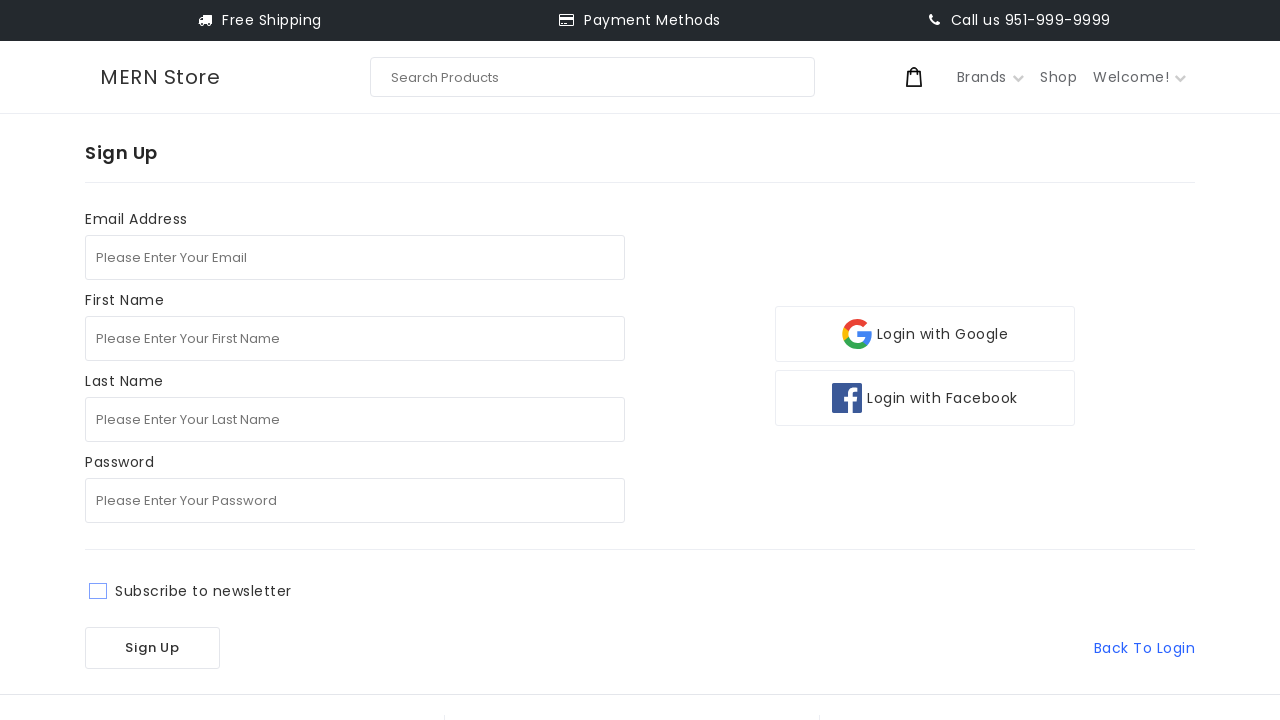